Navigates to a demo healthcare site and clicks the appointment button to verify navigation to the login page

Starting URL: https://katalon-demo-cura.herokuapp.com/

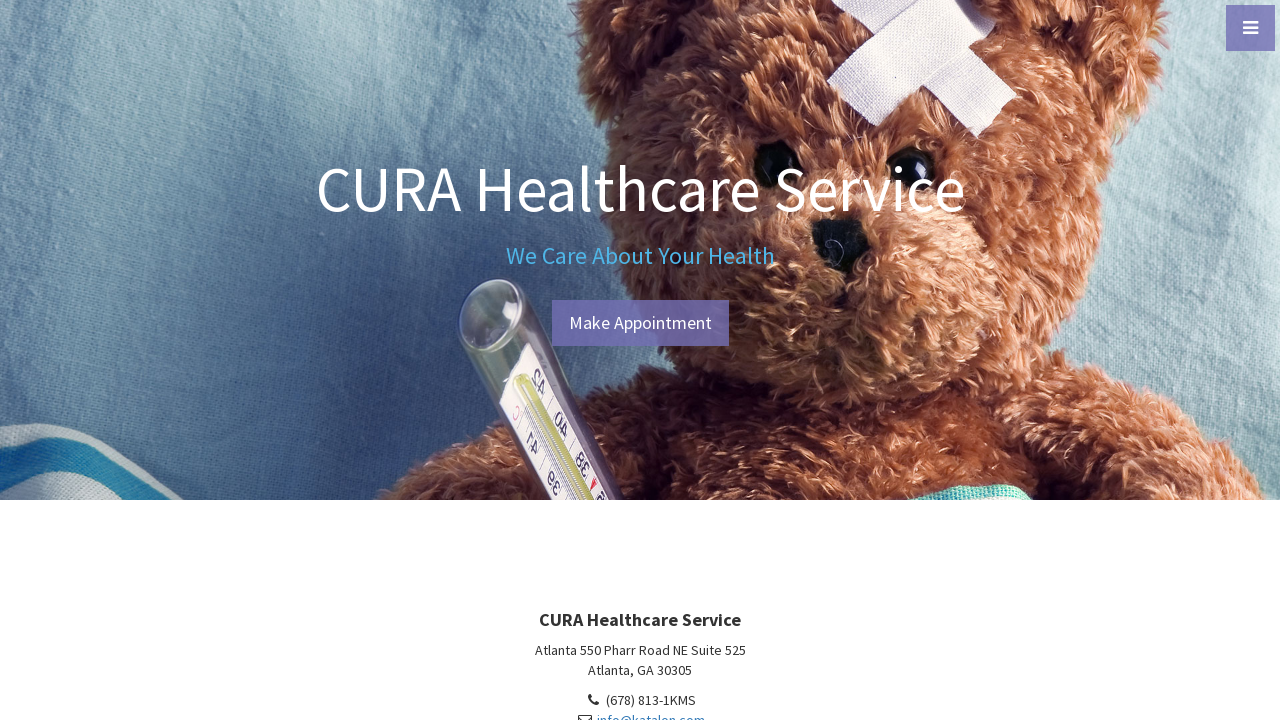

Navigated to demo healthcare site
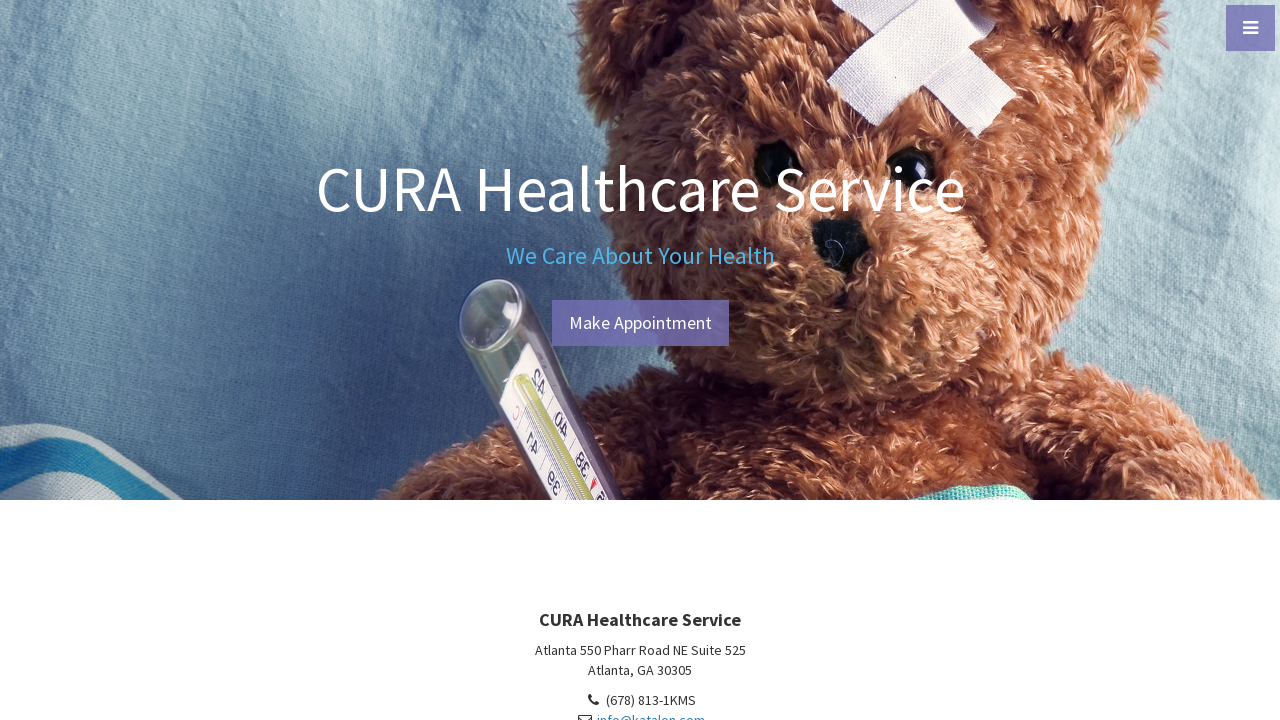

Clicked the make appointment button at (640, 323) on #btn-make-appointment
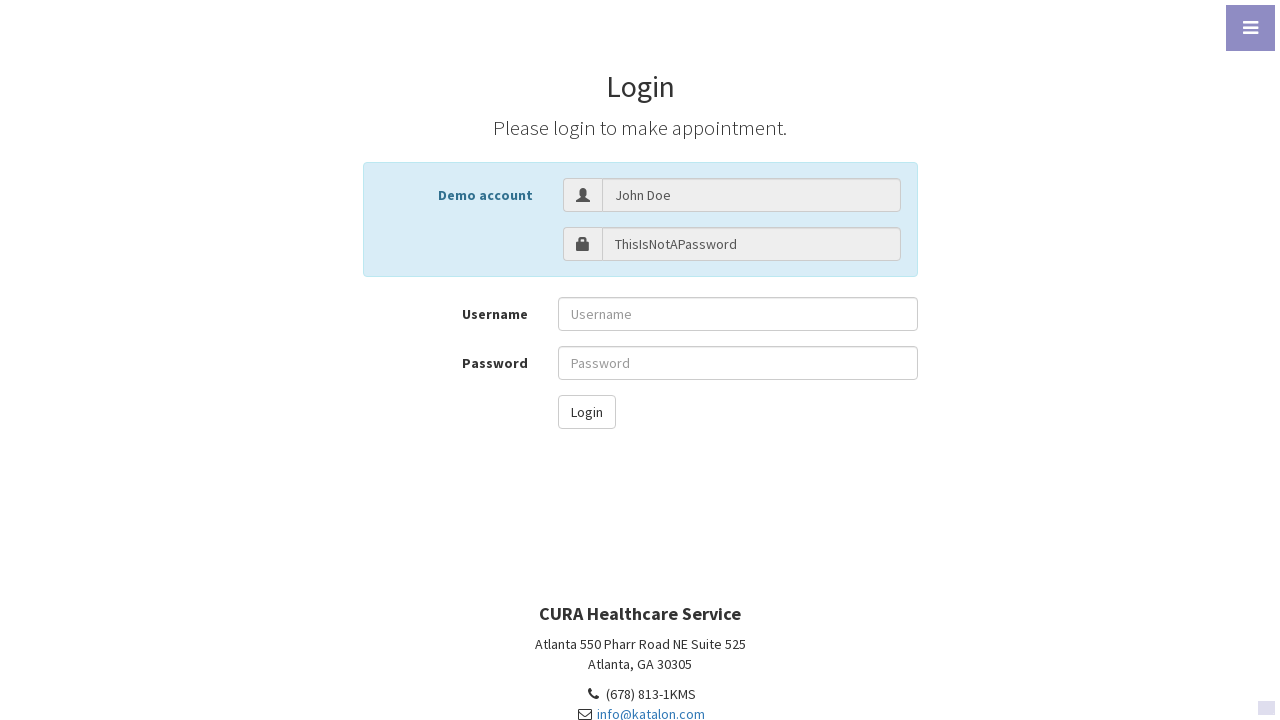

Verified navigation to login page
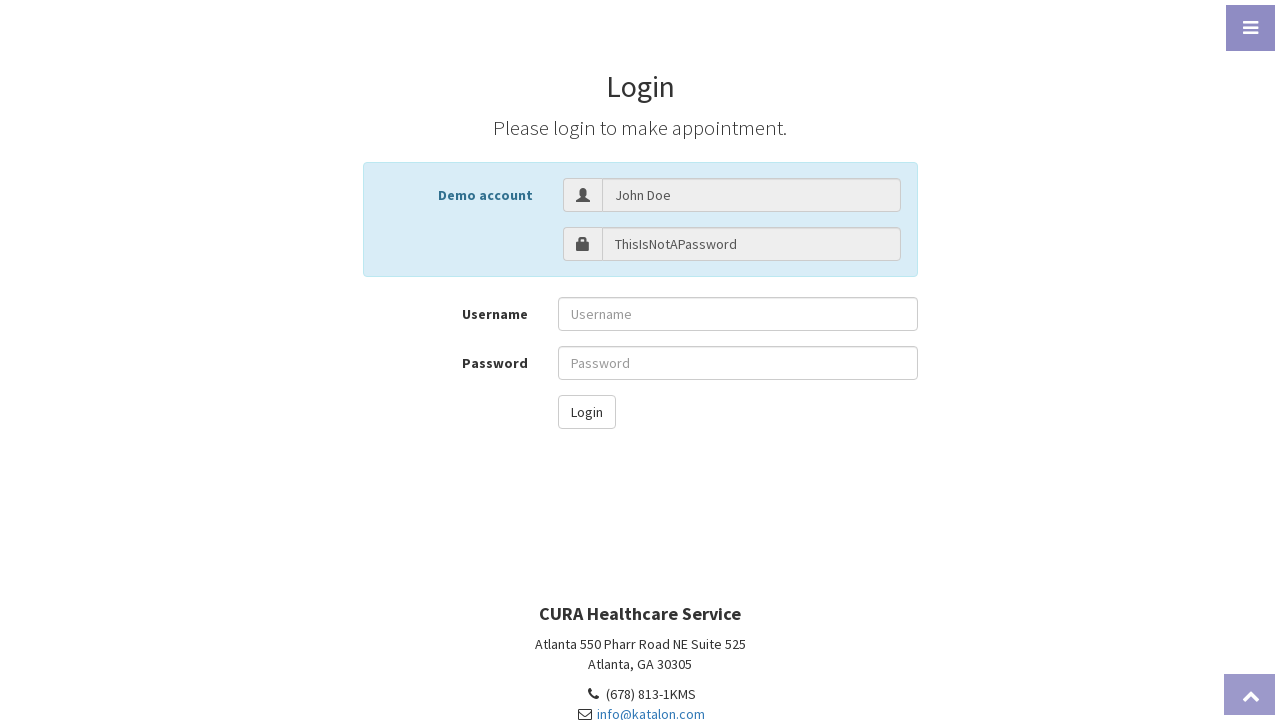

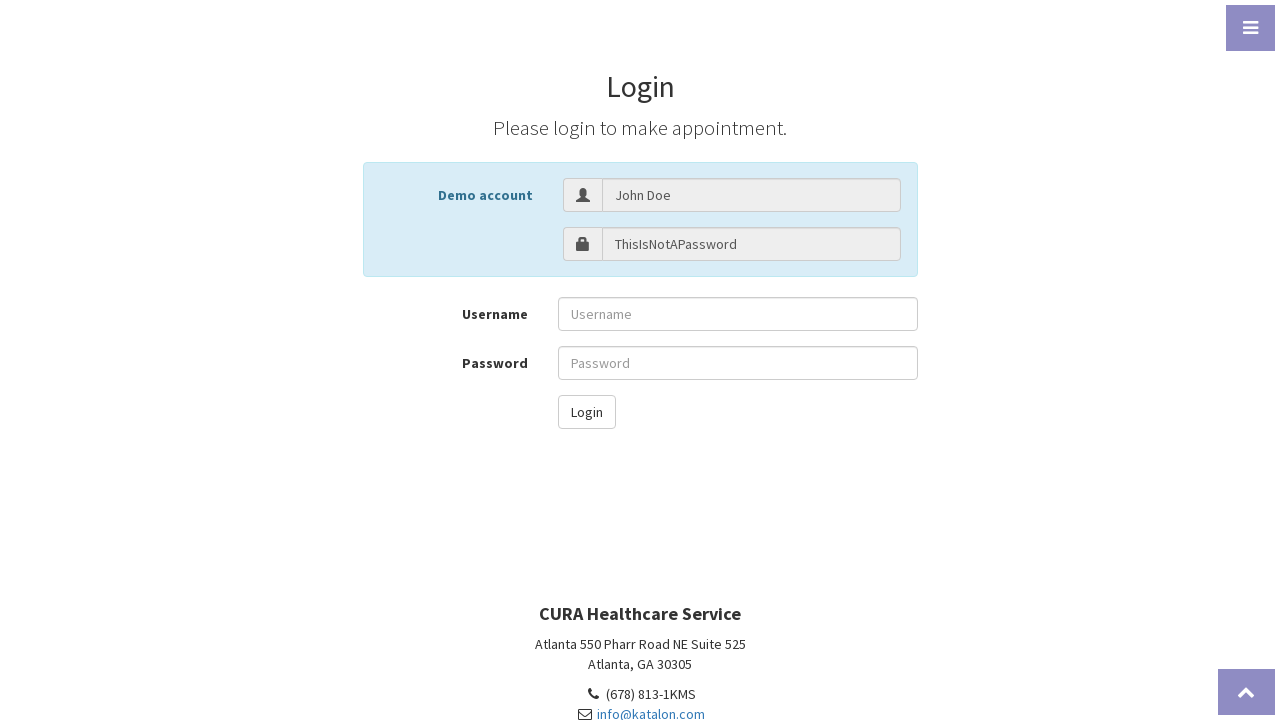